Tests basic form interaction on an Angular practice page by filling in an email field

Starting URL: https://rahulshettyacademy.com/angularpractice/

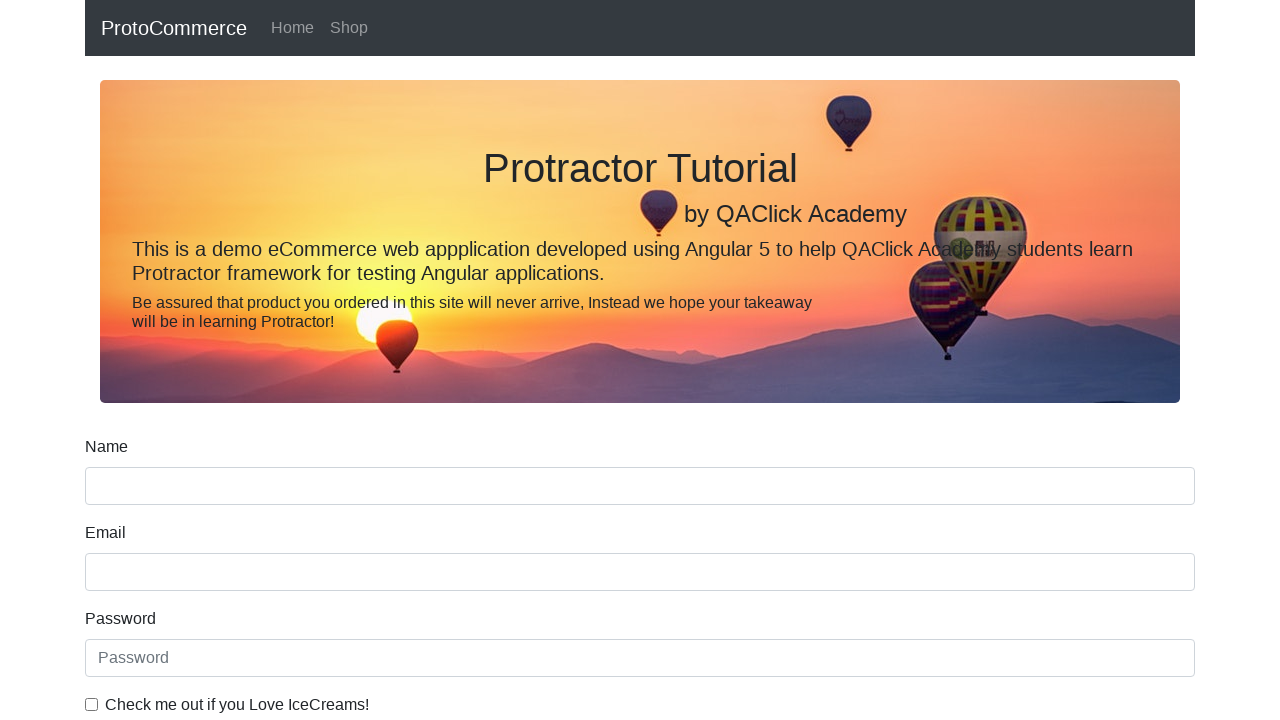

Filled email field with 'hello@hello.com' on input[name='email']
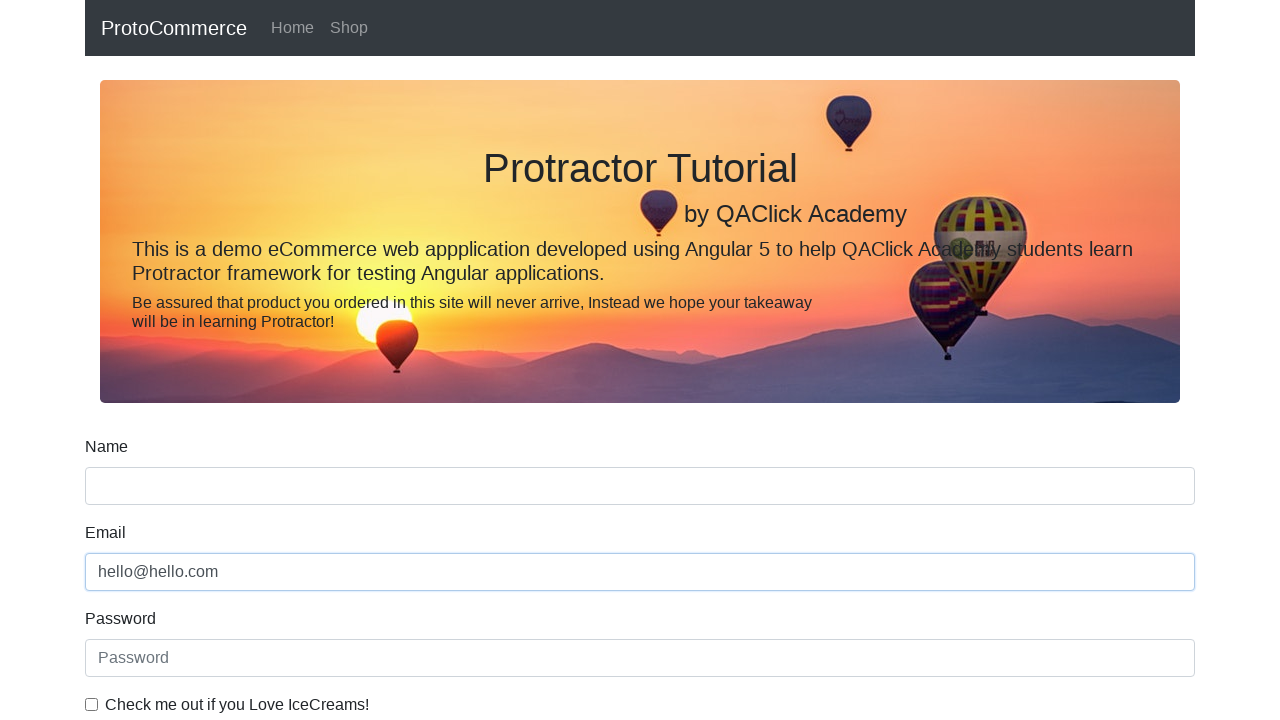

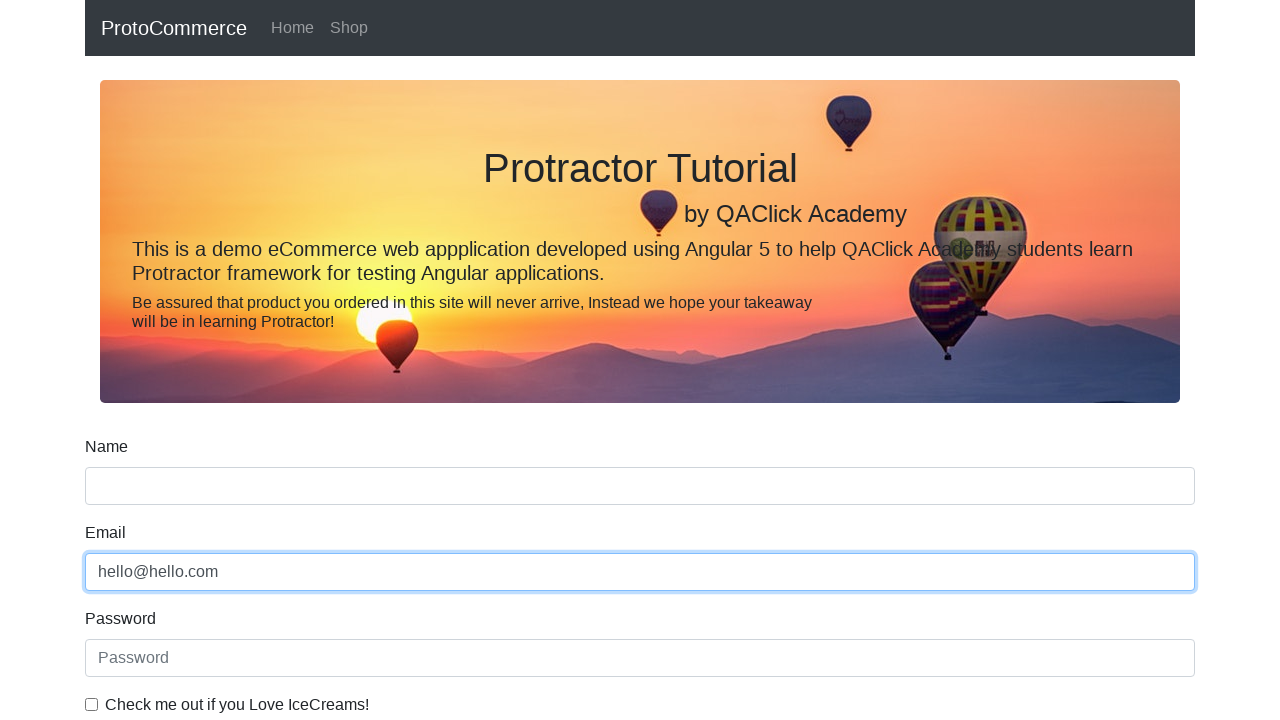